Completes a multi-step riddle challenge game by solving three riddles: entering "rock" for the first riddle, using the revealed answer for the second riddle, finding the richest merchant's name for the third riddle, and verifying completion.

Starting URL: https://techstepacademy.com/trial-of-the-stones

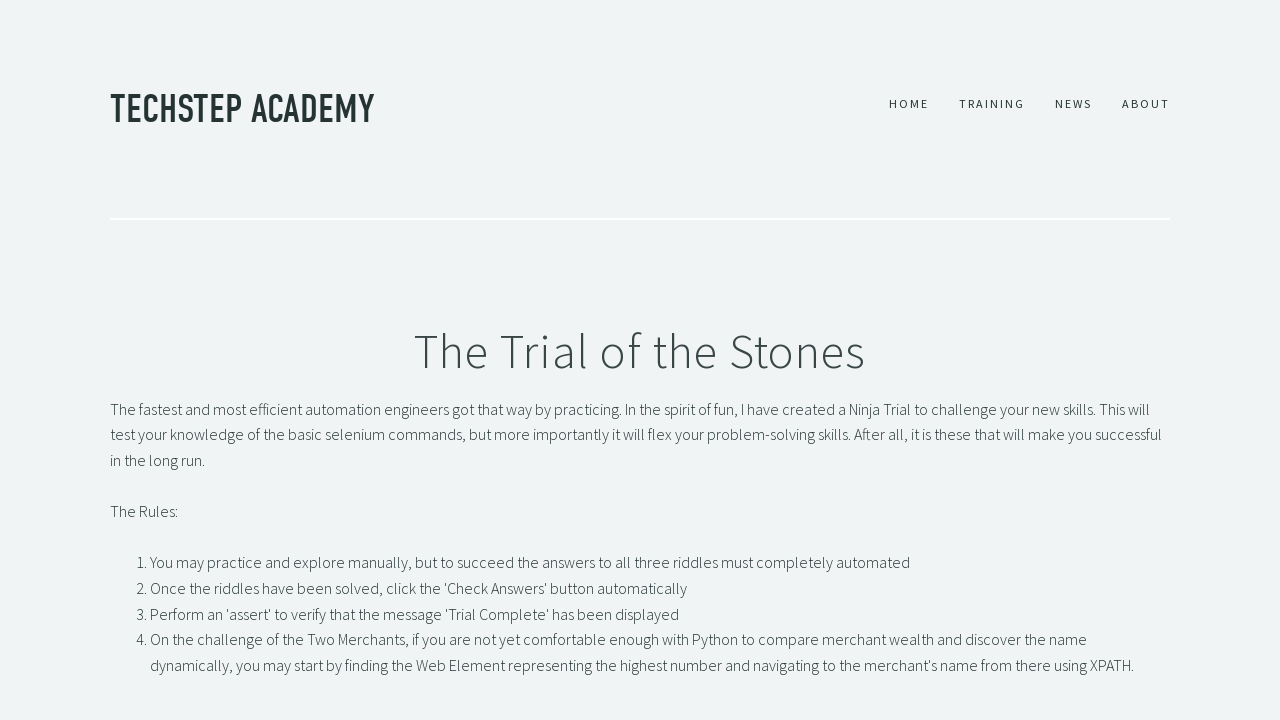

Entered 'rock' as answer to first riddle on input#r1Input
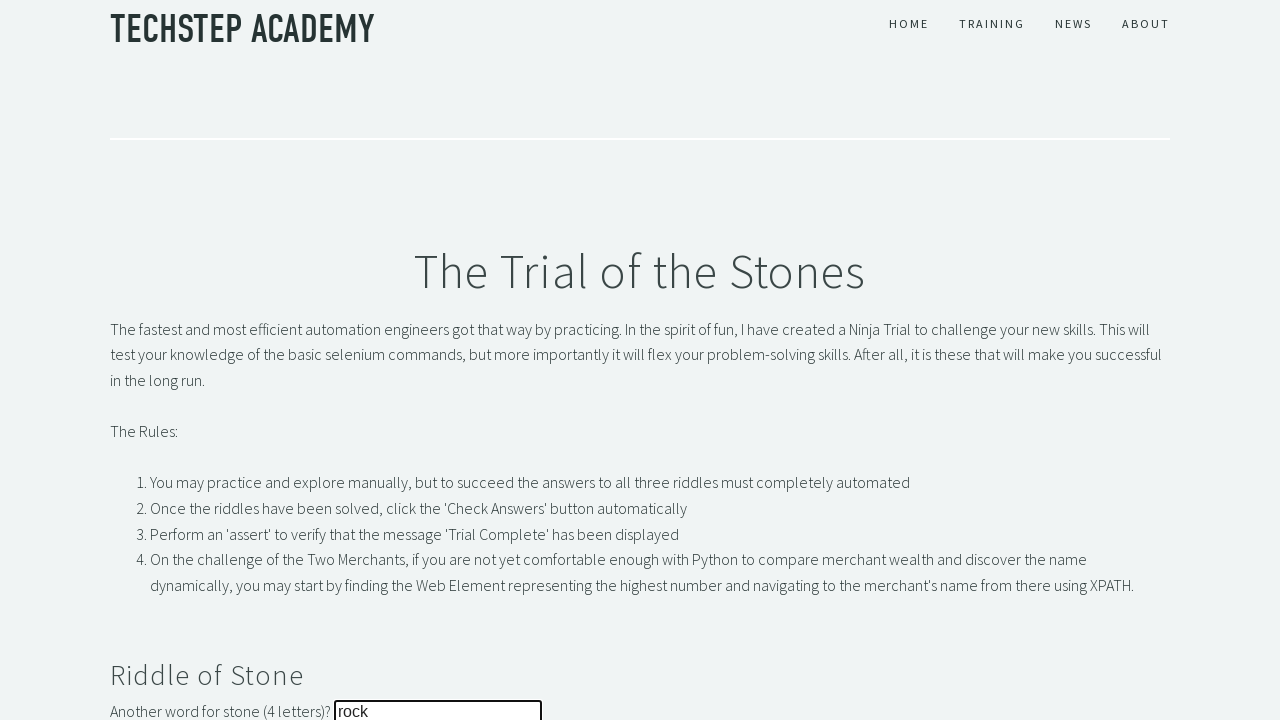

Clicked submit button for first riddle at (145, 360) on button[name='r1Btn']
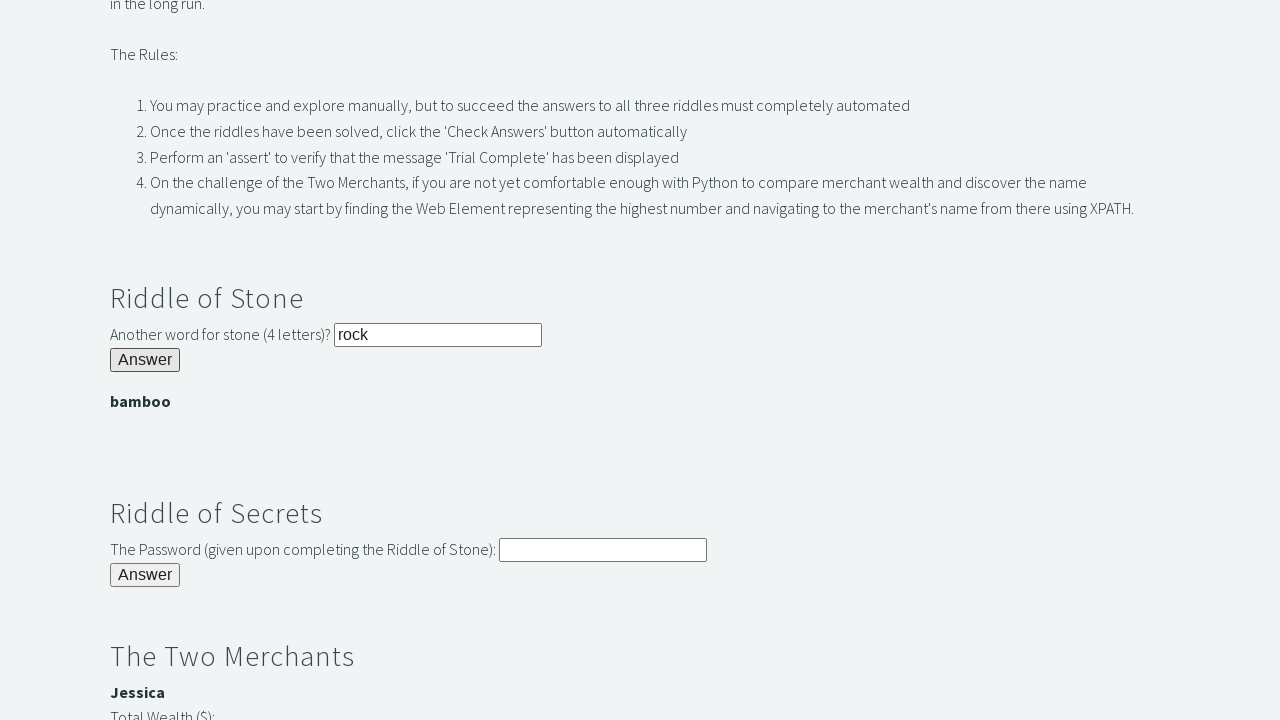

First riddle answer 'bamboo' revealed
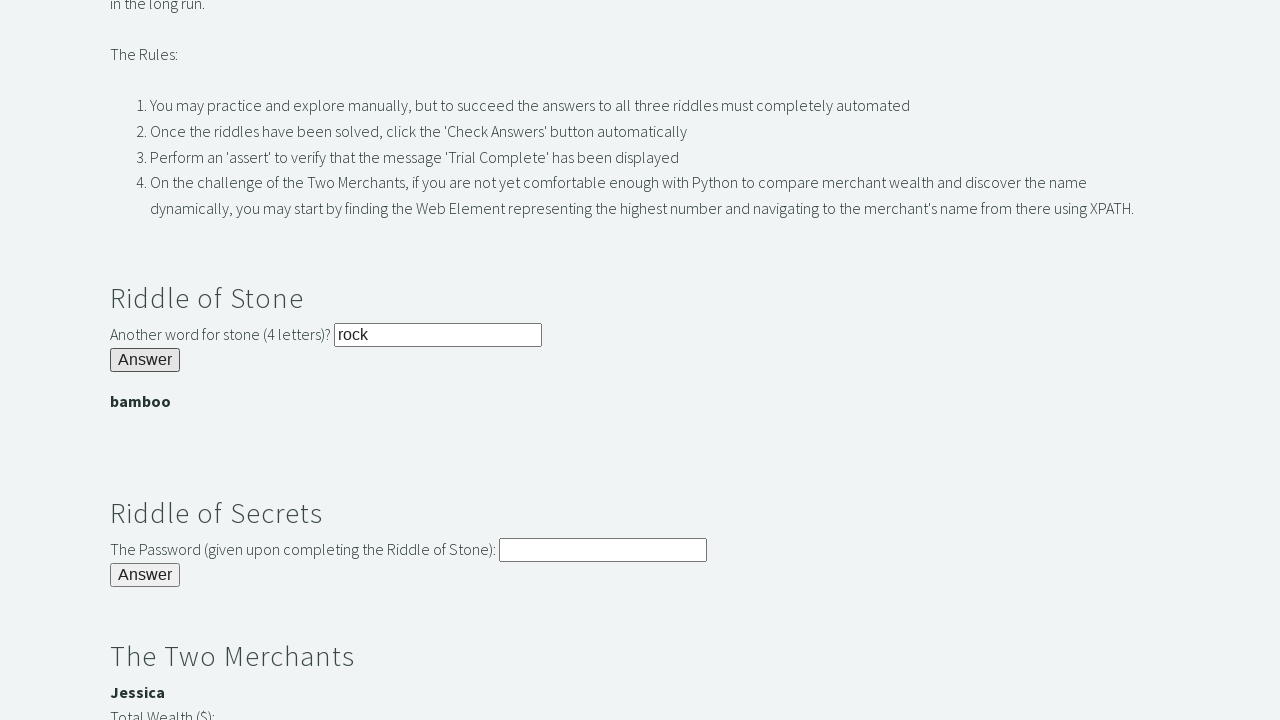

Extracted 'bamboo' from first riddle result
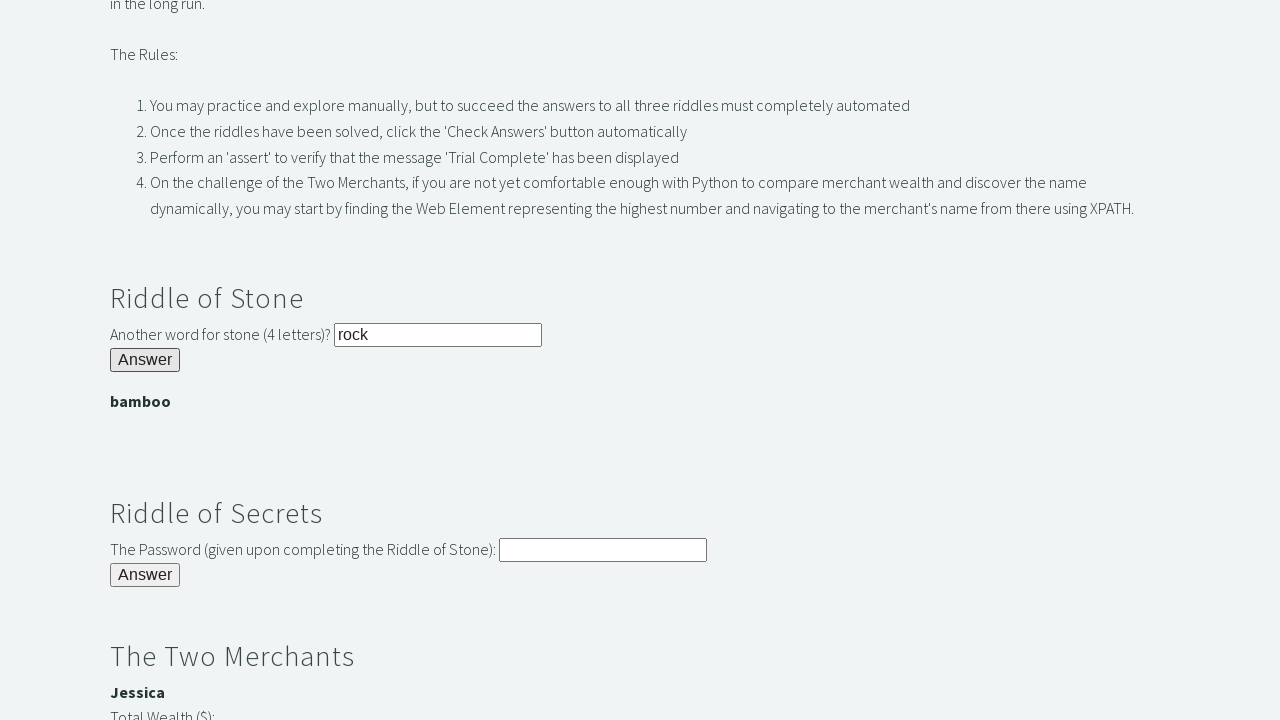

Entered revealed answer 'bamboo' into second riddle field on input#r2Input
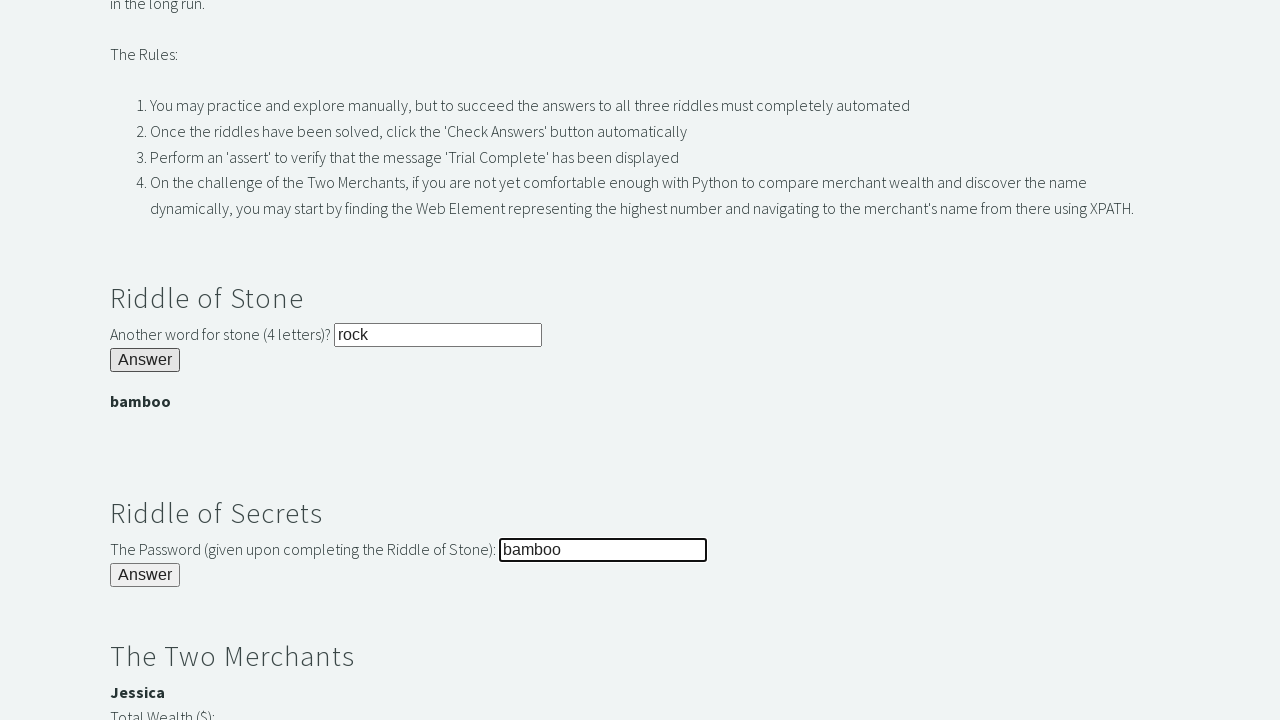

Clicked submit button for second riddle at (145, 575) on button[name='r2Butn']
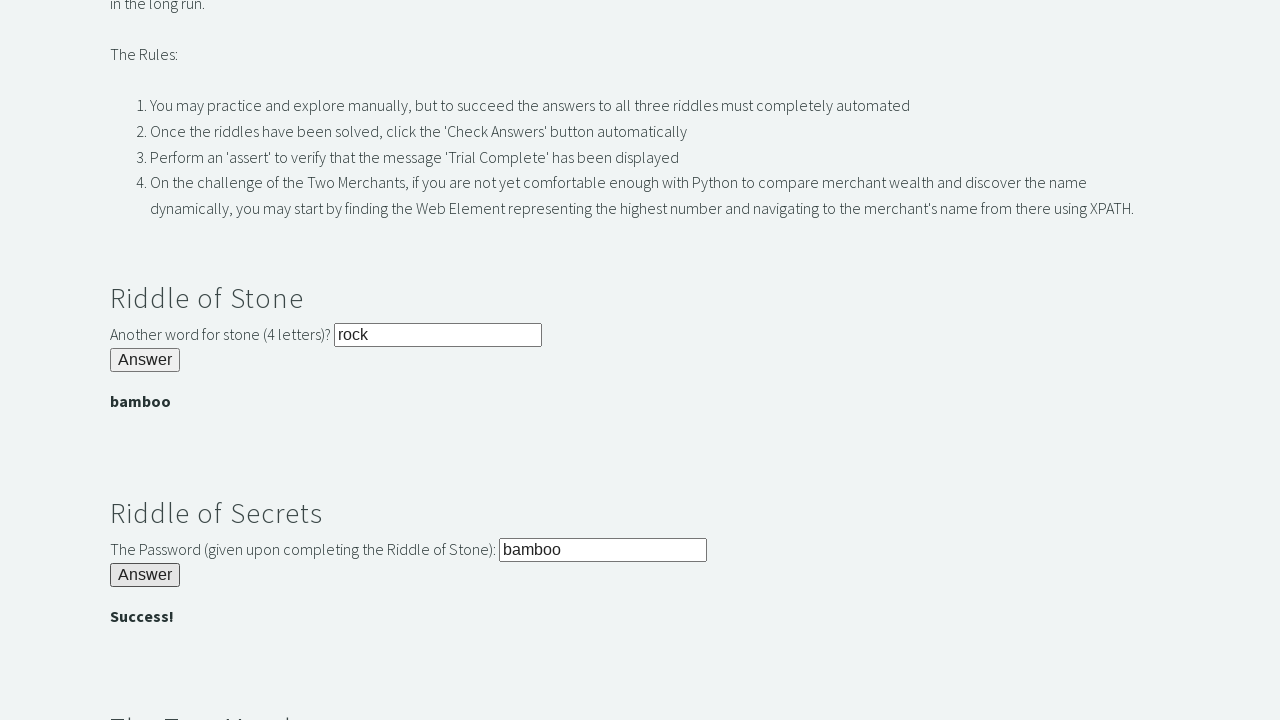

Located the richest merchant with 3000 gold
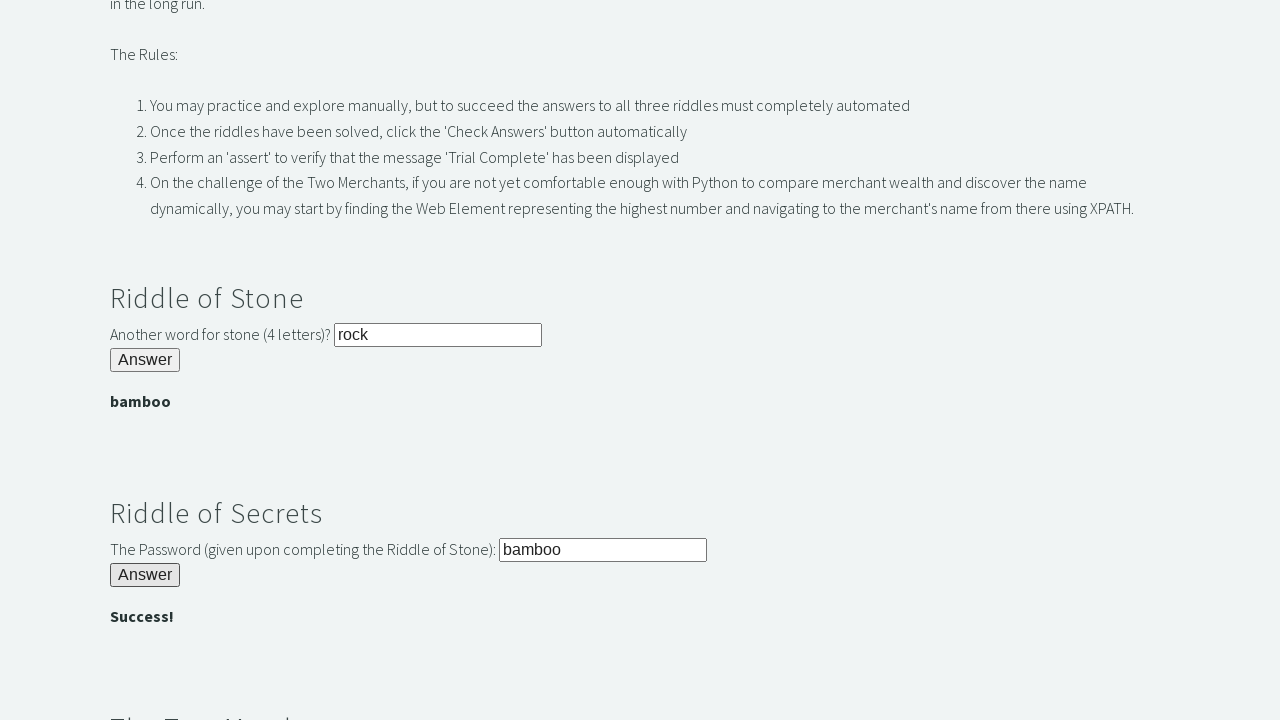

Extracted richest merchant's name from third riddle
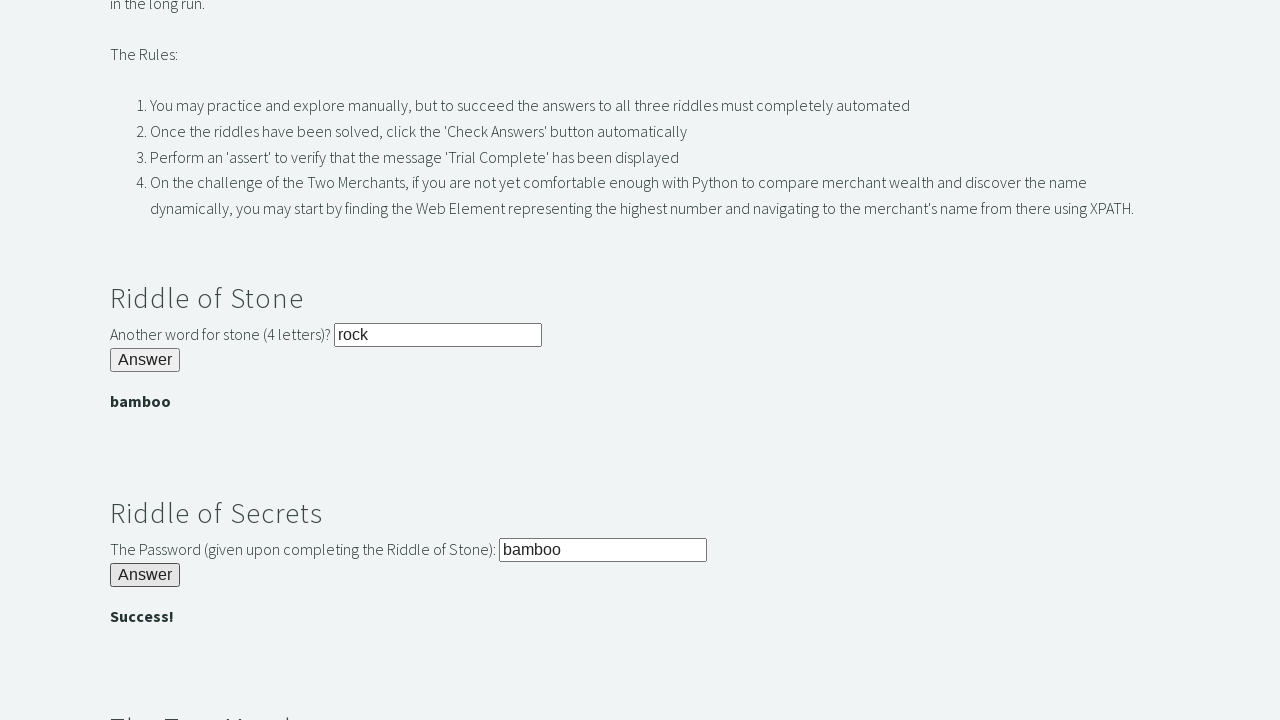

Entered richest merchant's name 'Jessica' into third riddle field on input#r3Input
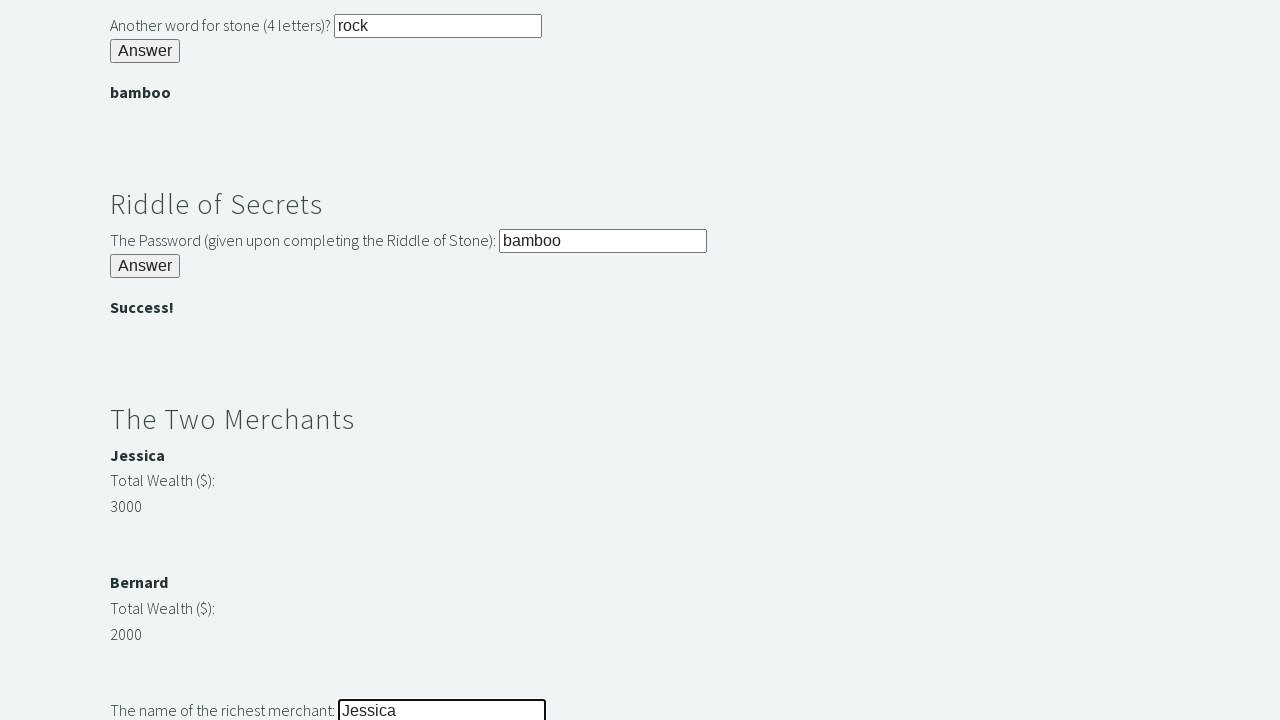

Clicked submit button for third riddle at (145, 360) on button[name='r3Butn']
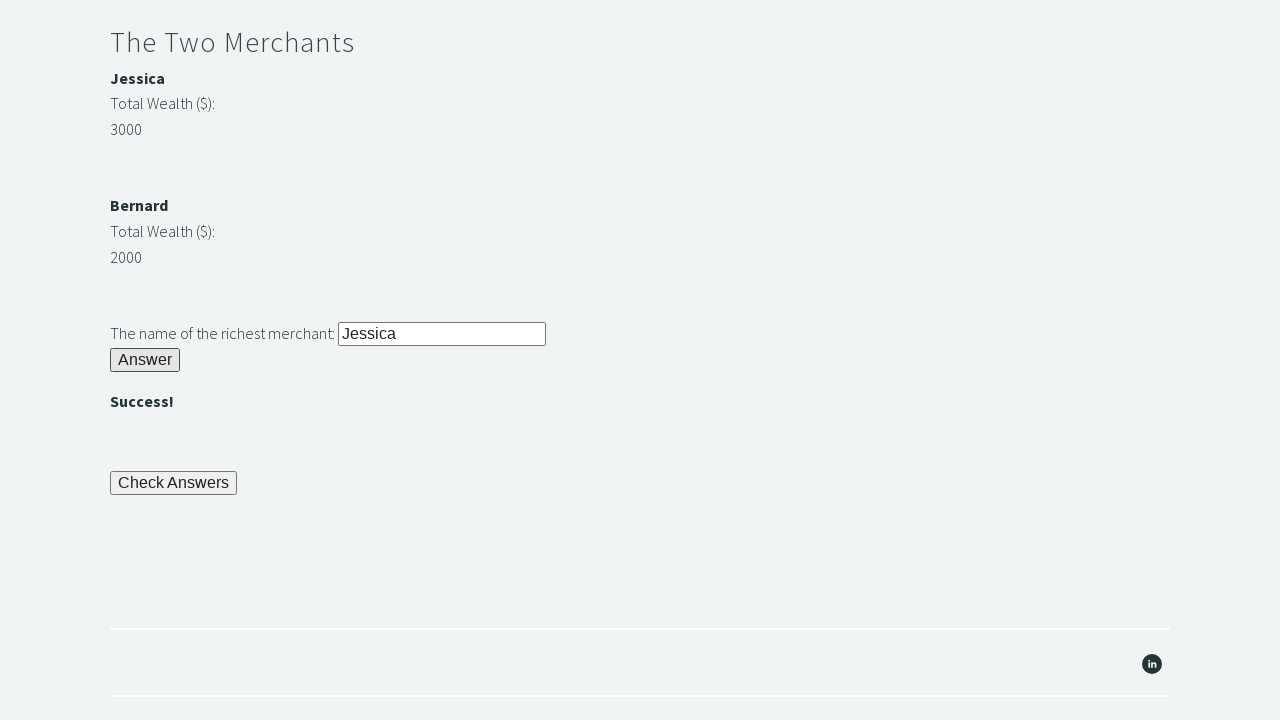

Clicked final check button to verify completion at (174, 483) on button[name='checkButn']
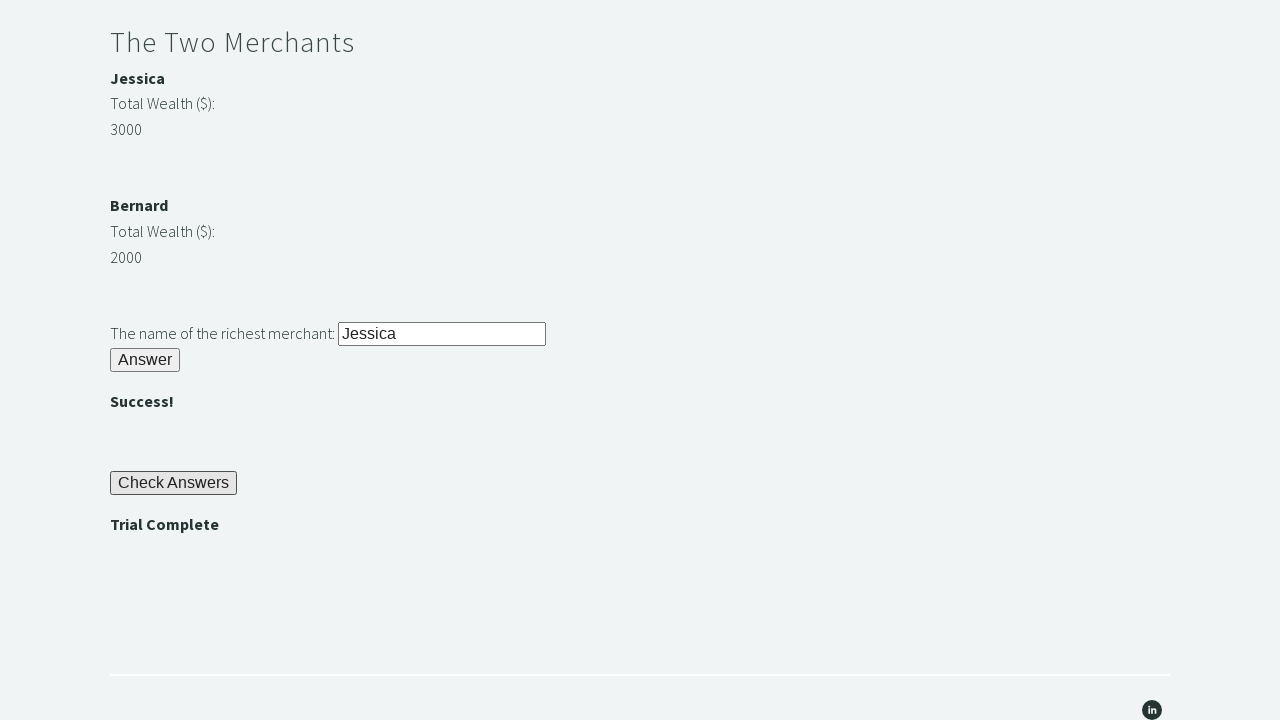

Trial of the Stones completed successfully
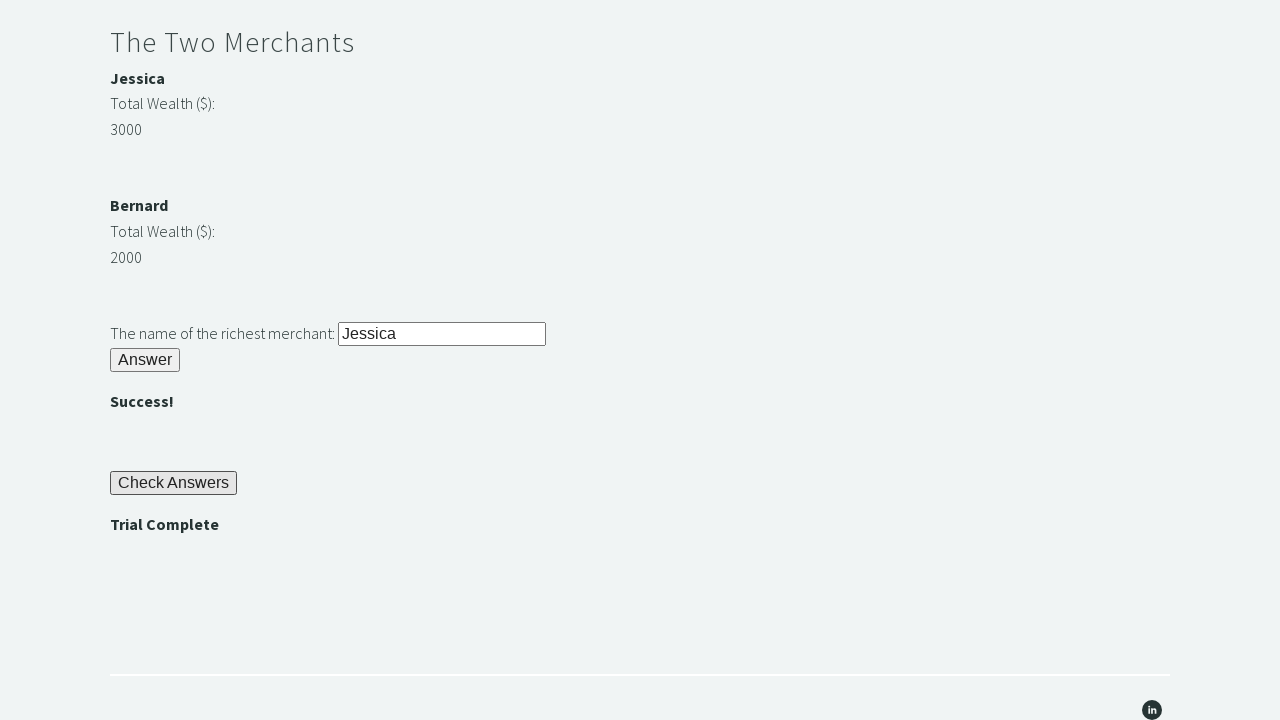

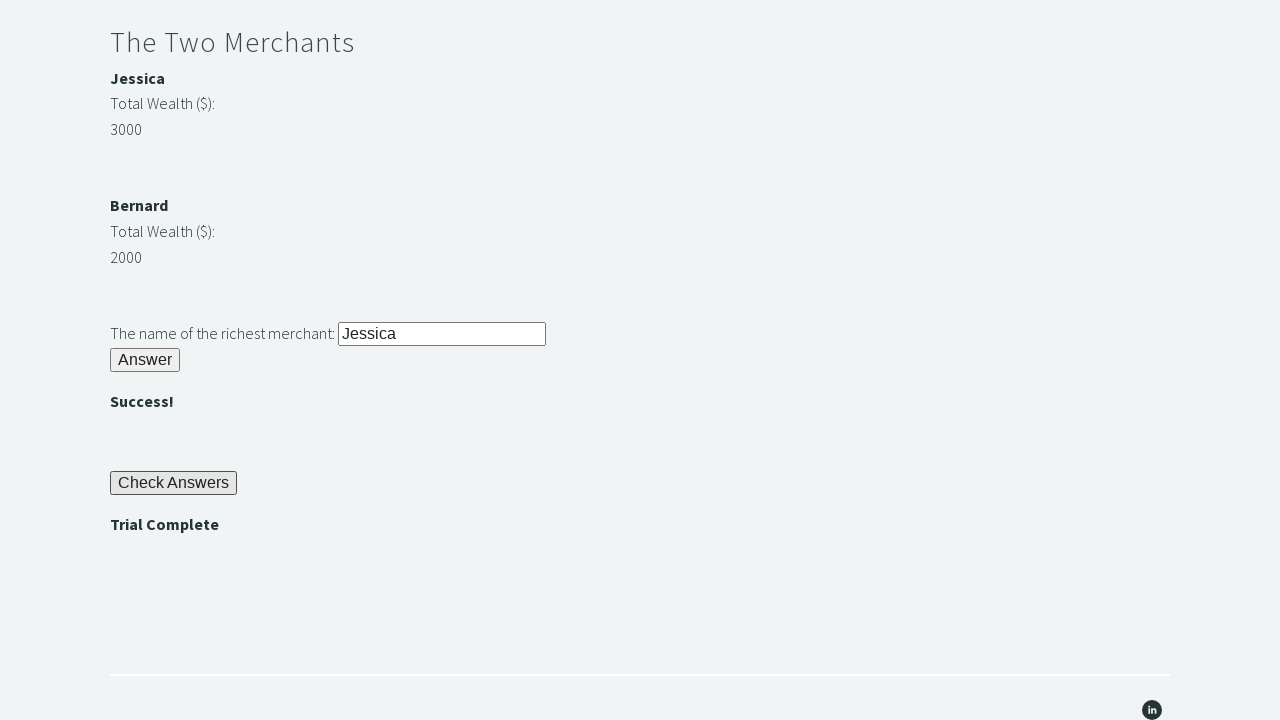